Tests page scrolling functionality by scrolling to the bottom of the page and then scrolling by specific pixels

Starting URL: https://demo.automationtesting.in/Register.html

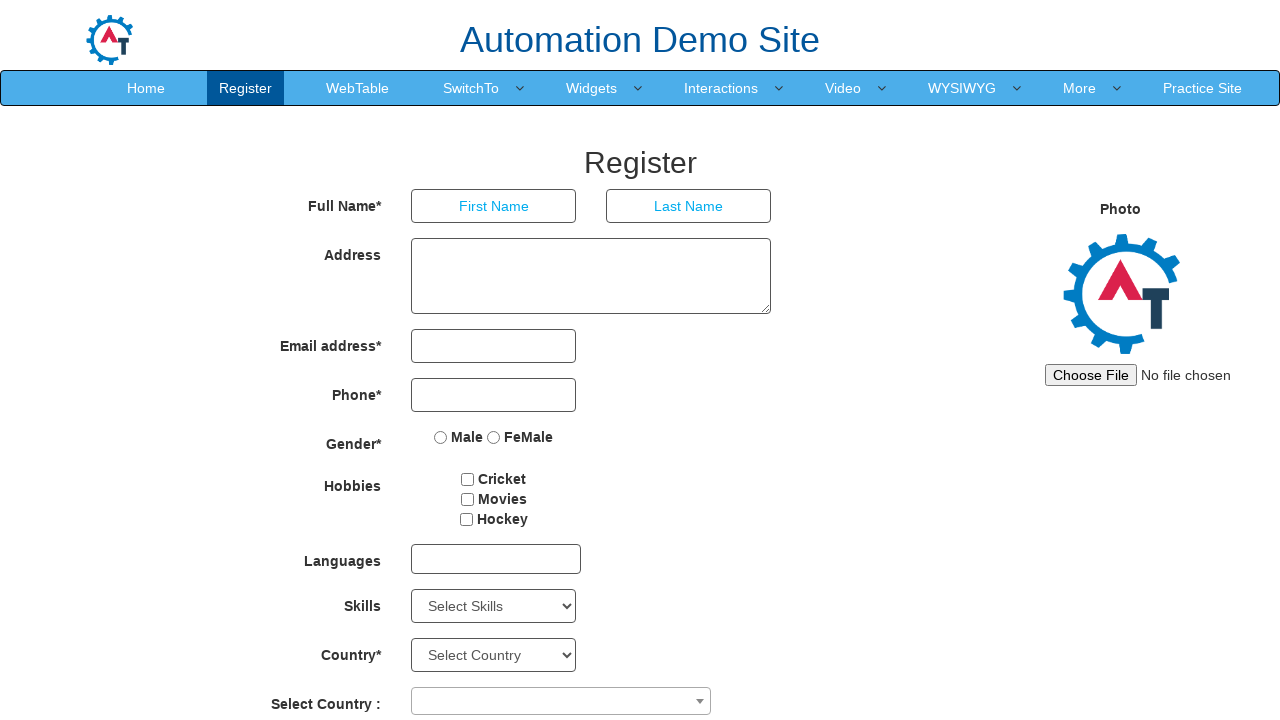

Waited for second password input field to be visible
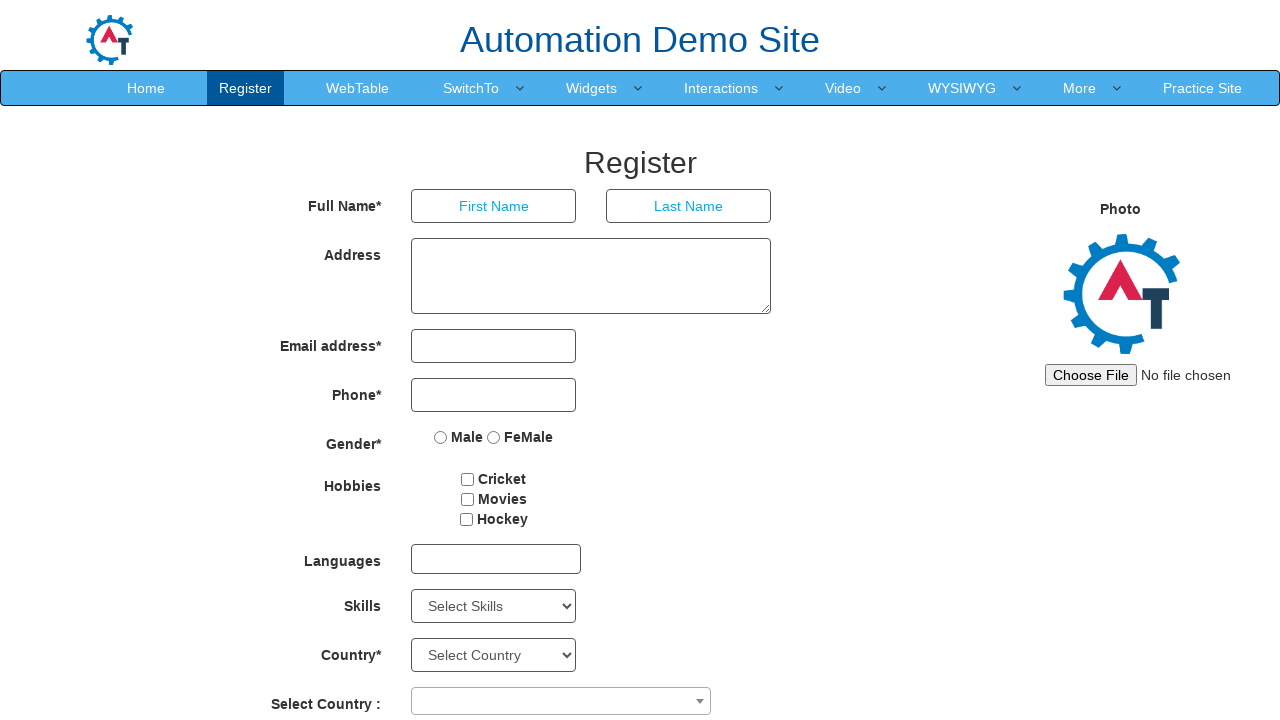

Scrolled to the bottom of the page using JavaScript
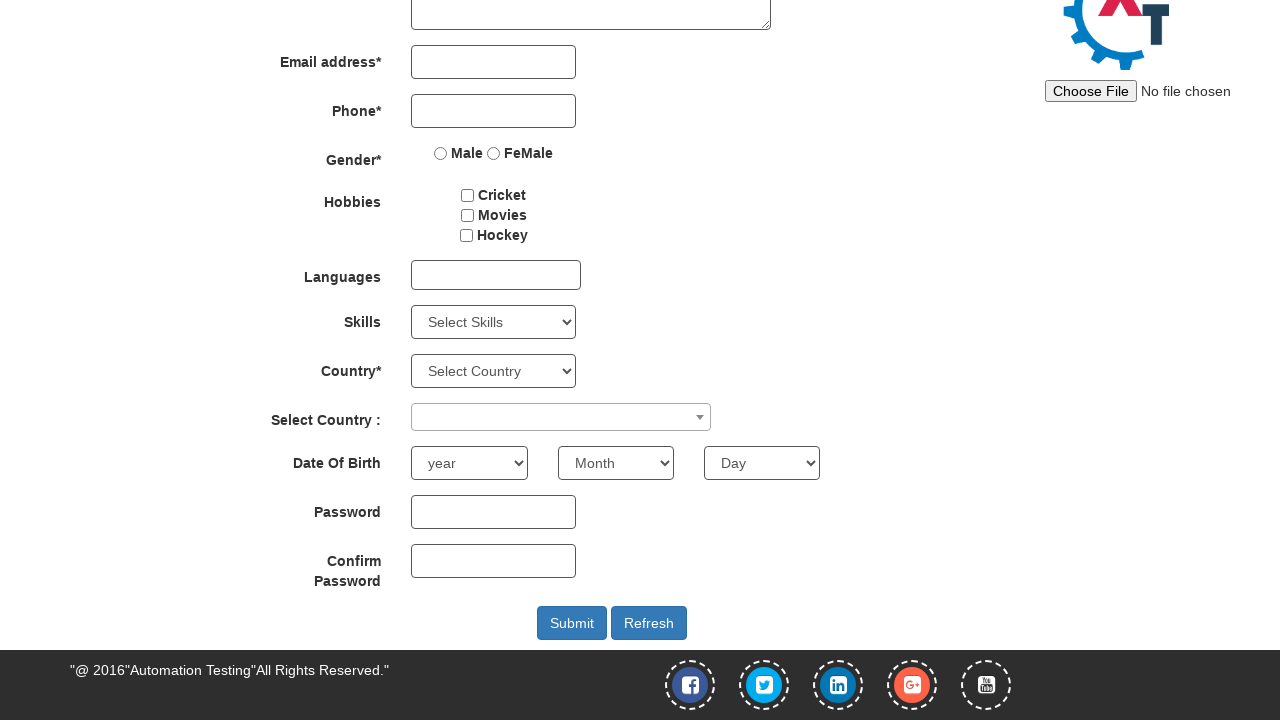

Scrolled up by 500 pixels using JavaScript
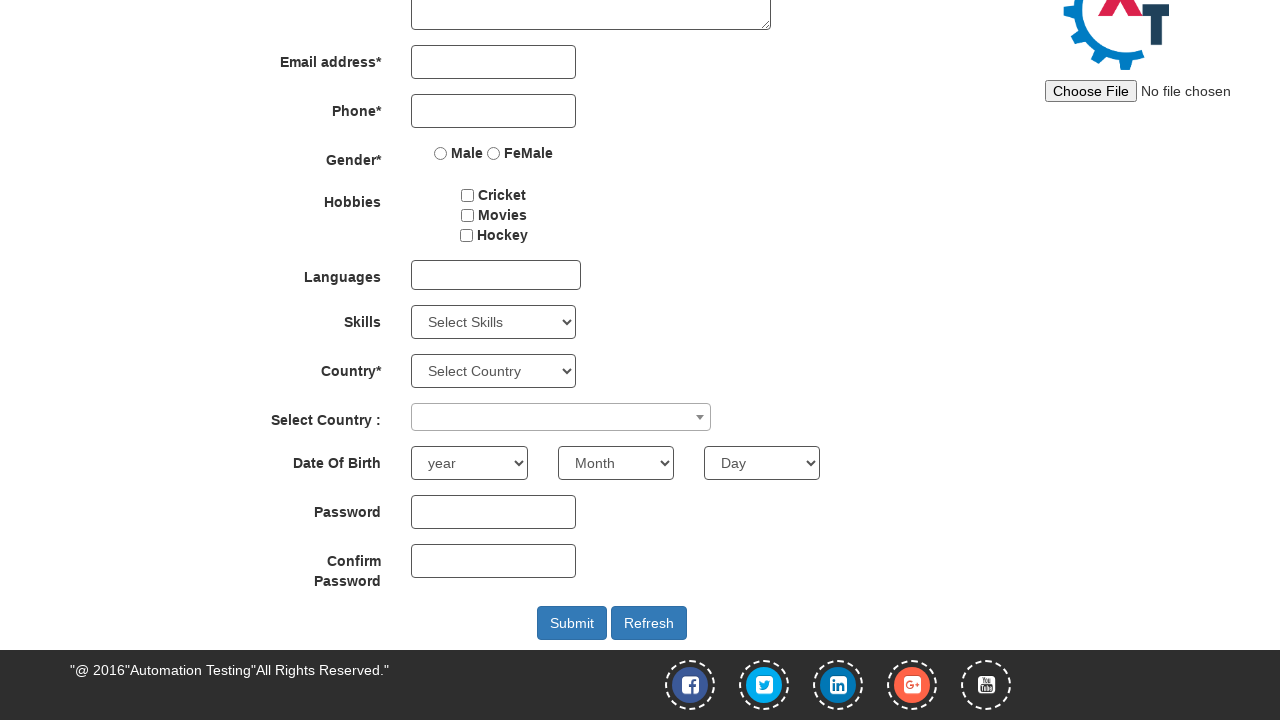

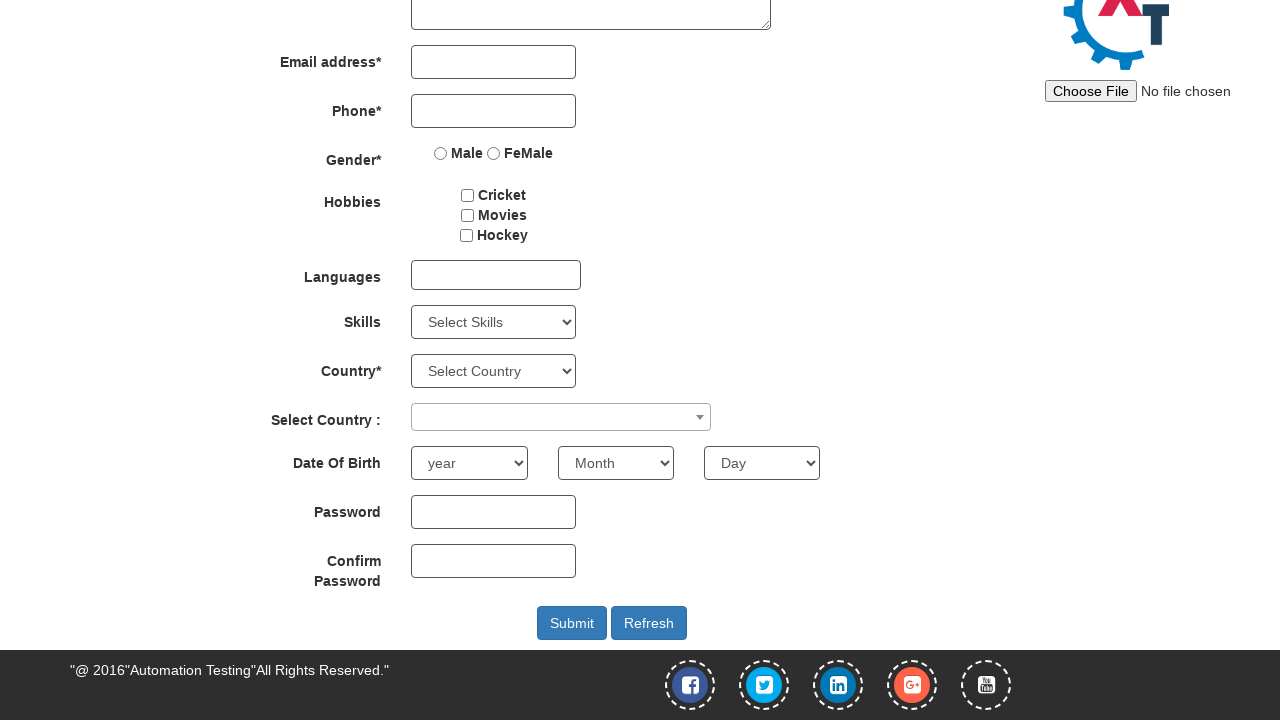